Tests password validation with a password containing invalid special character (?)

Starting URL: https://testpages.eviltester.com/styled/apps/7charval/simple7charvalidation.html

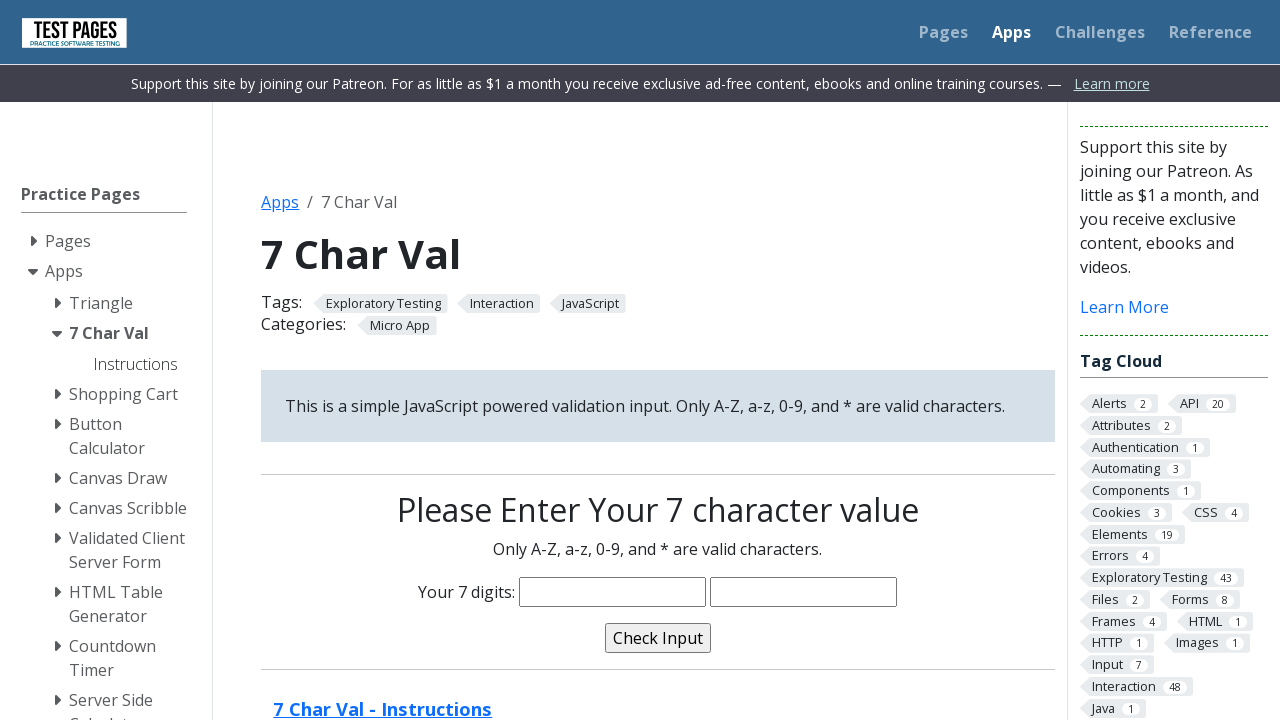

Filled password field with 'Peter2?' containing invalid special character on input[name='characters']
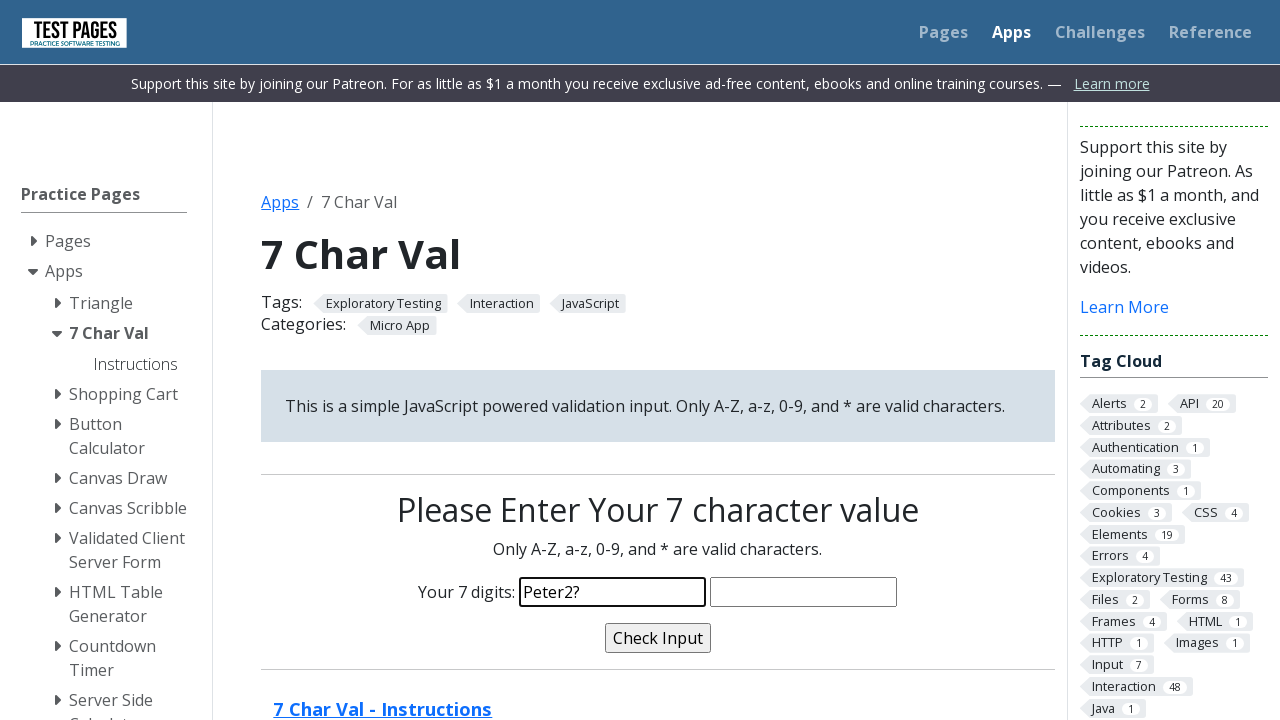

Clicked validate button to check password at (658, 638) on input[name='validate']
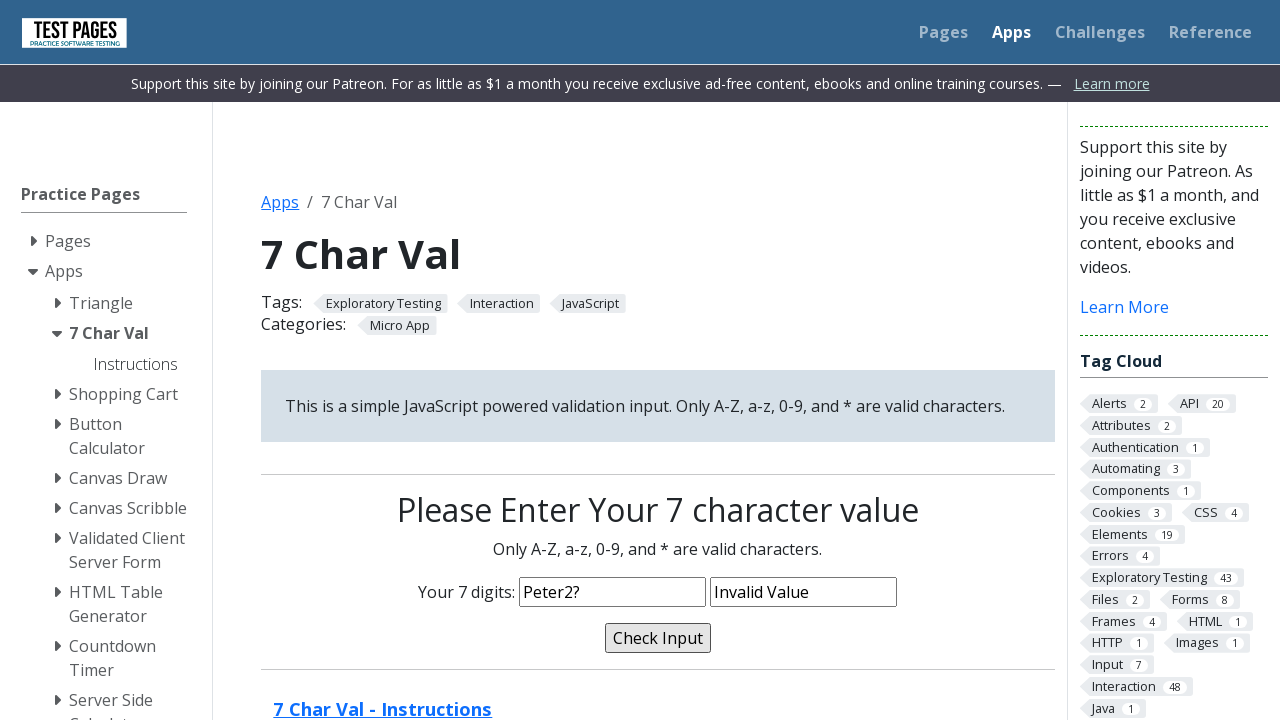

Validation message appeared after submit
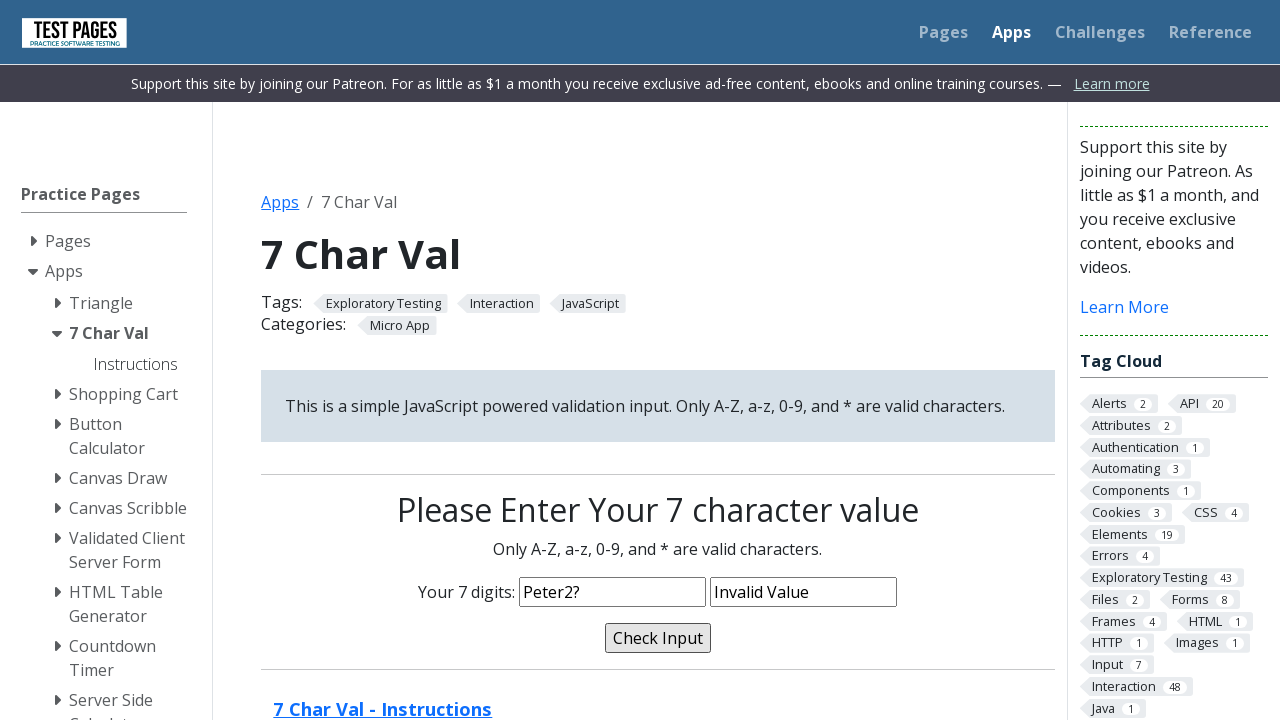

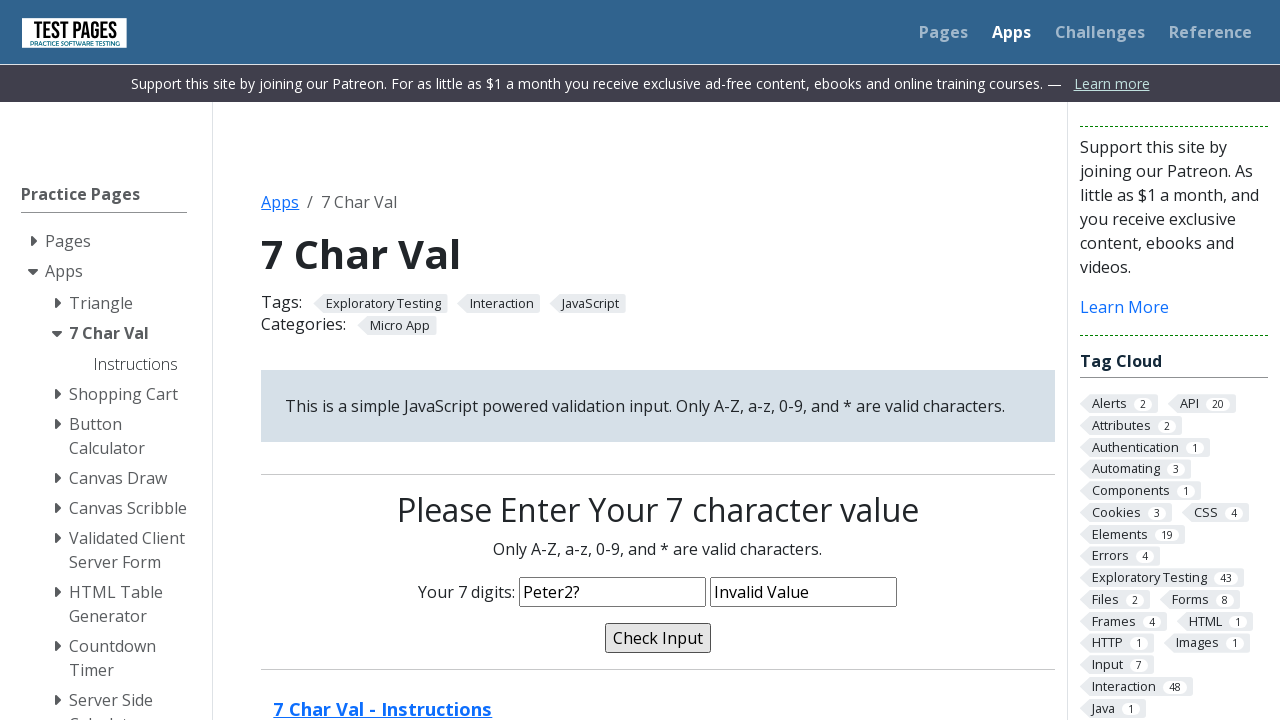